Tests a text box form by filling in name, email, current address, and permanent address fields, then submitting and verifying the displayed output matches the input values.

Starting URL: https://demoqa.com/text-box

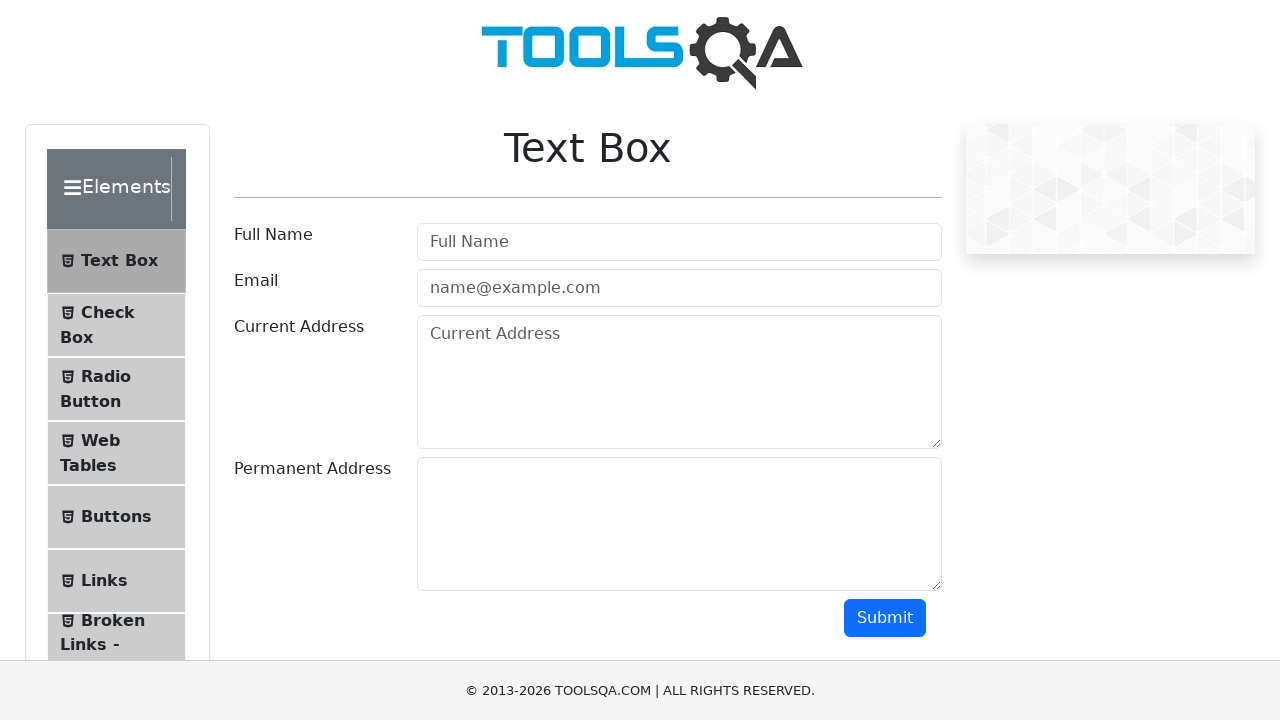

Filled userName field with 'Dipam' on #userName
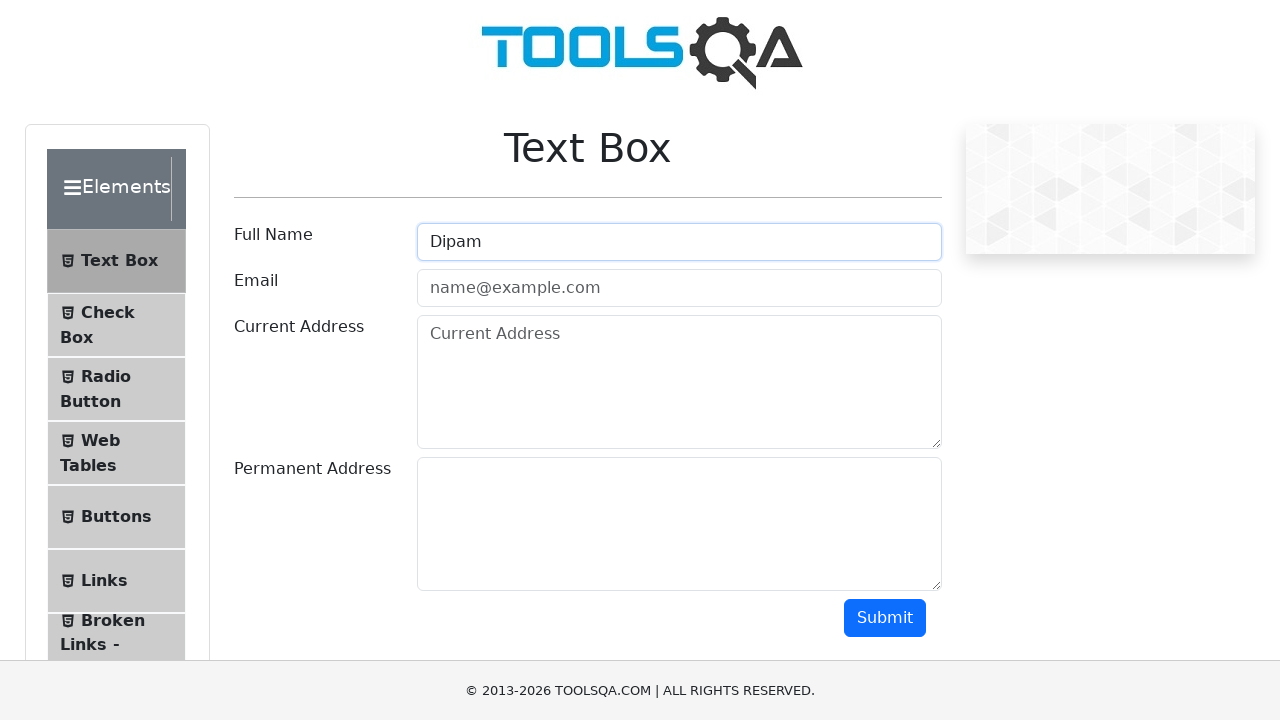

Filled userEmail field with 'dipam@alian.com' on #userEmail
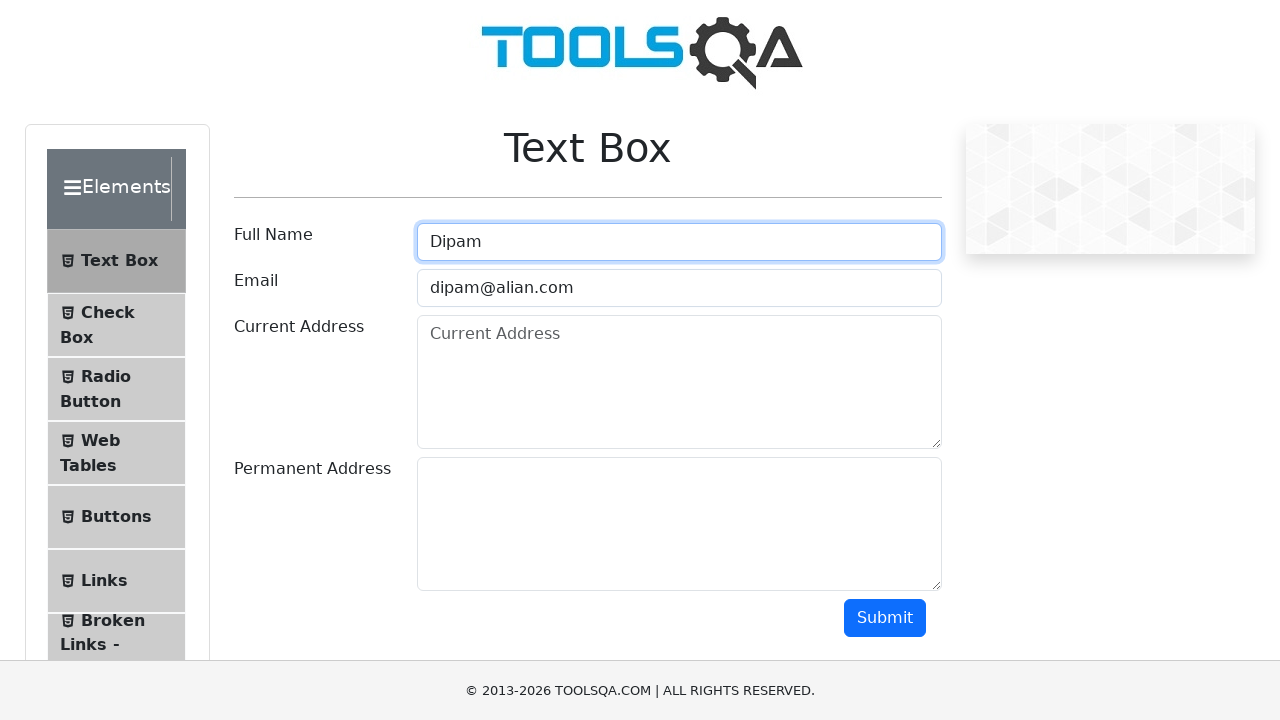

Filled currentAddress field with 'Moon' on #currentAddress
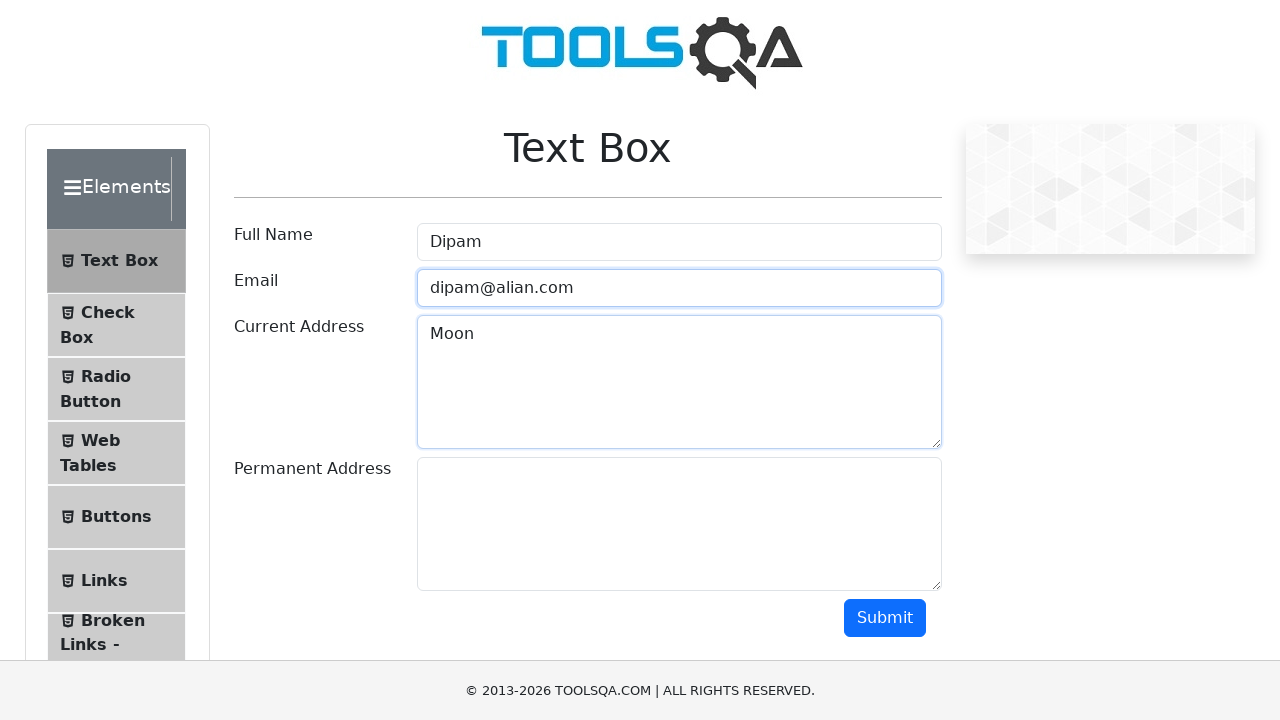

Filled permanentAddress field with 'yourHeart' on #permanentAddress
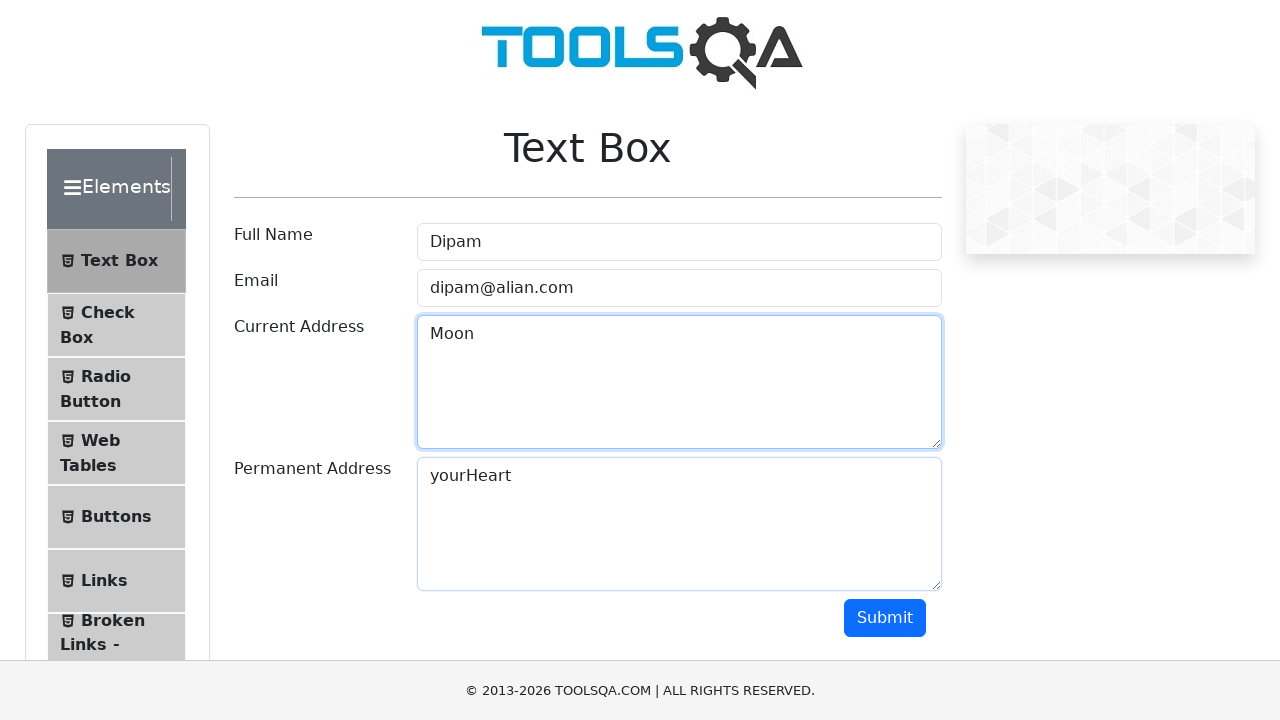

Clicked submit button to submit the form at (885, 618) on #submit
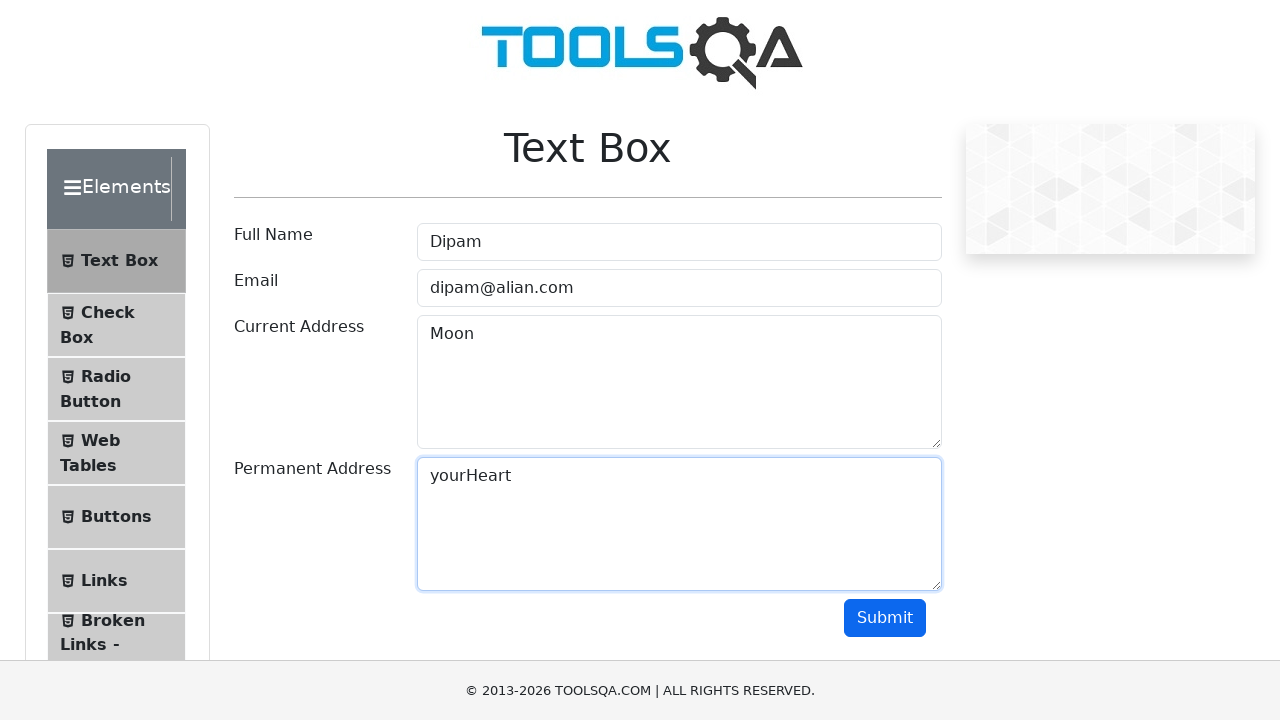

Verified name output displays 'Name:Dipam'
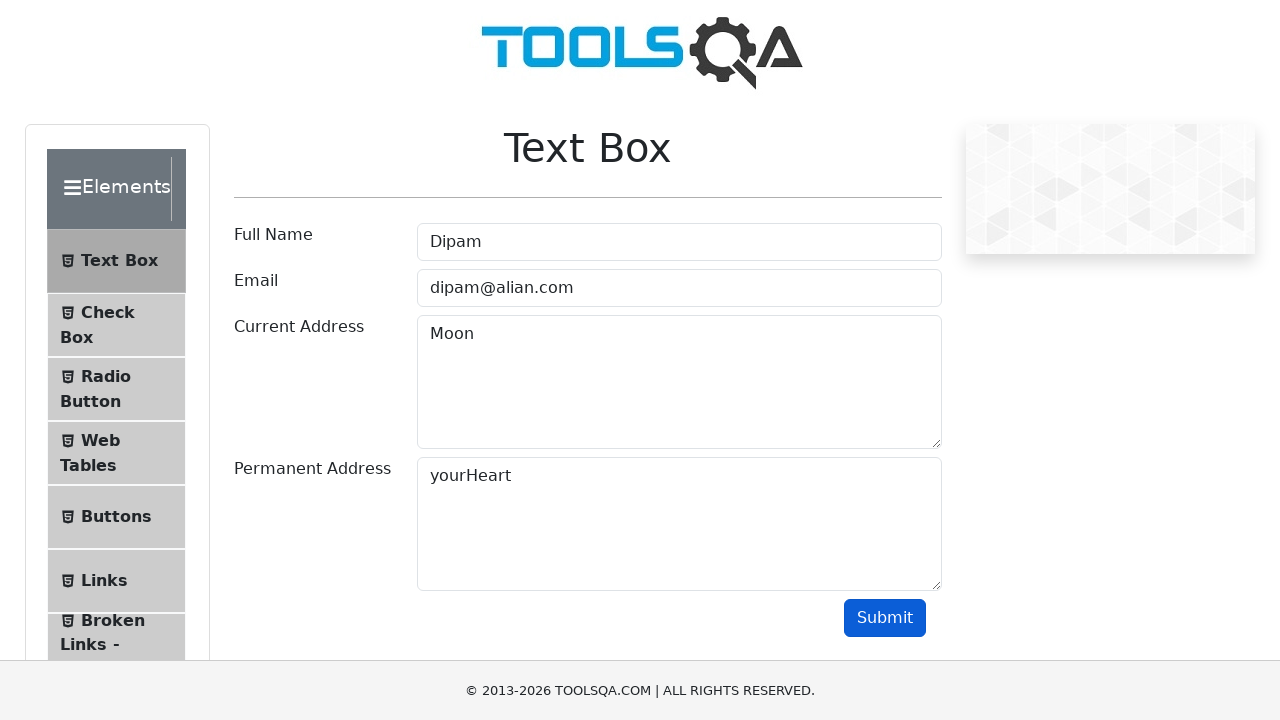

Verified email output displays 'Email:dipam@alian.com'
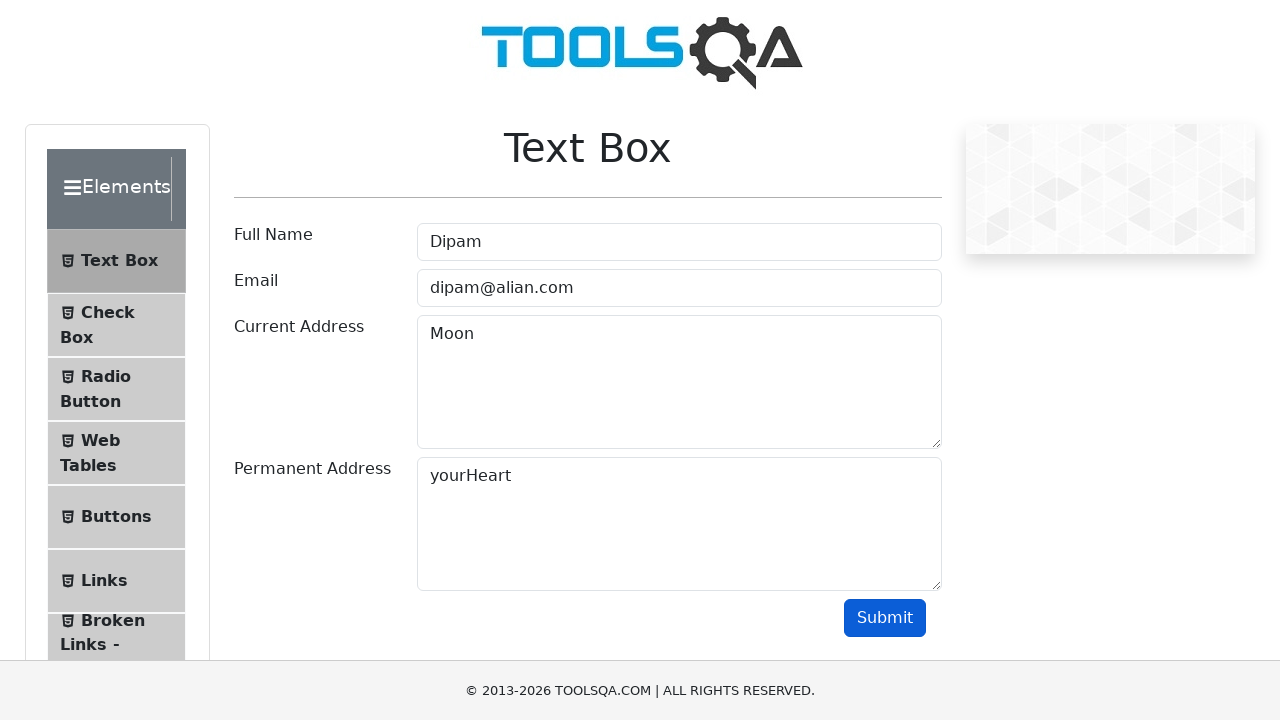

Verified current address output displays 'Current Address :Moon'
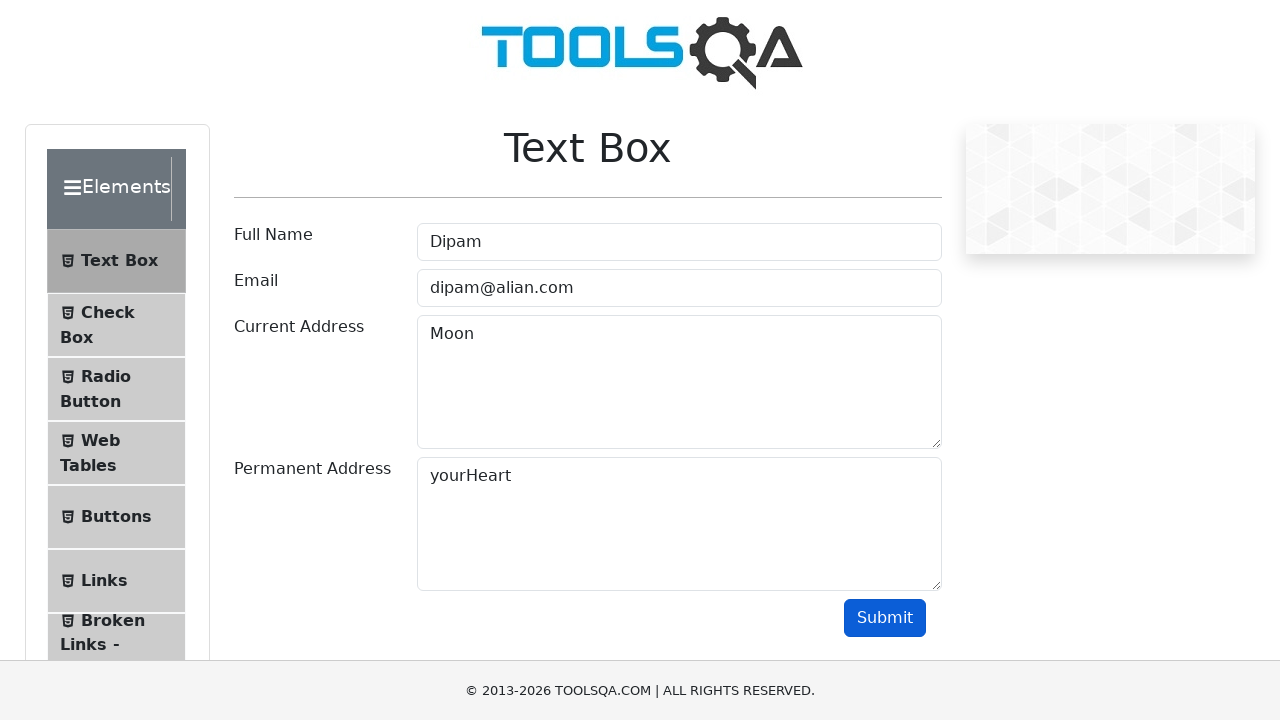

Verified permanent address output displays 'Permananet Address :yourHeart'
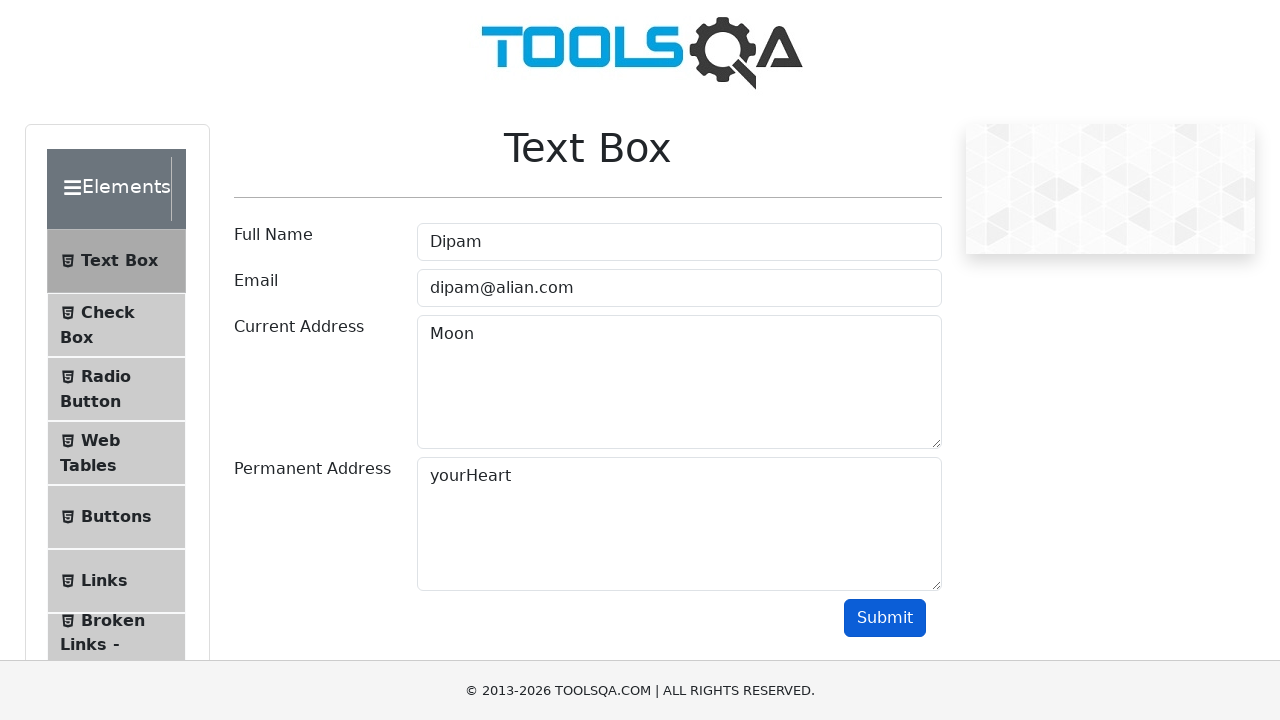

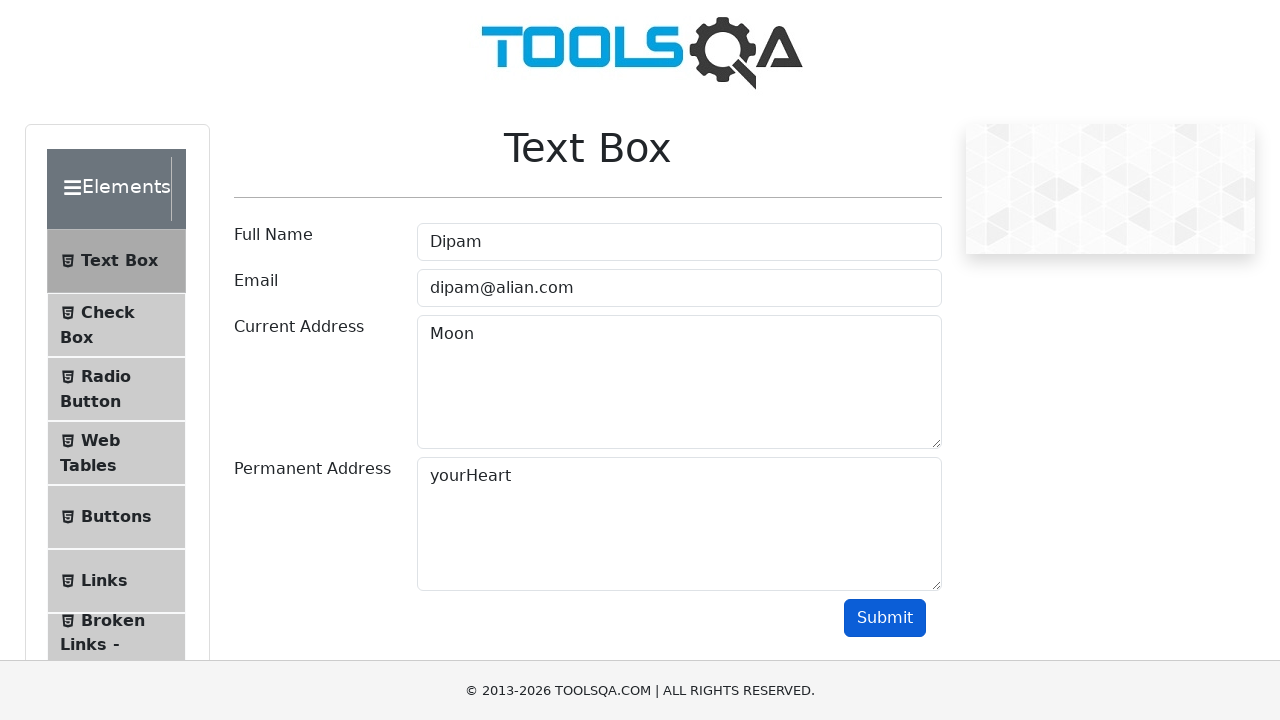